Tests A/B test opt-out by adding the opt-out cookie on the main page before navigating to the split test page, then verifying the opt-out is effective

Starting URL: http://the-internet.herokuapp.com

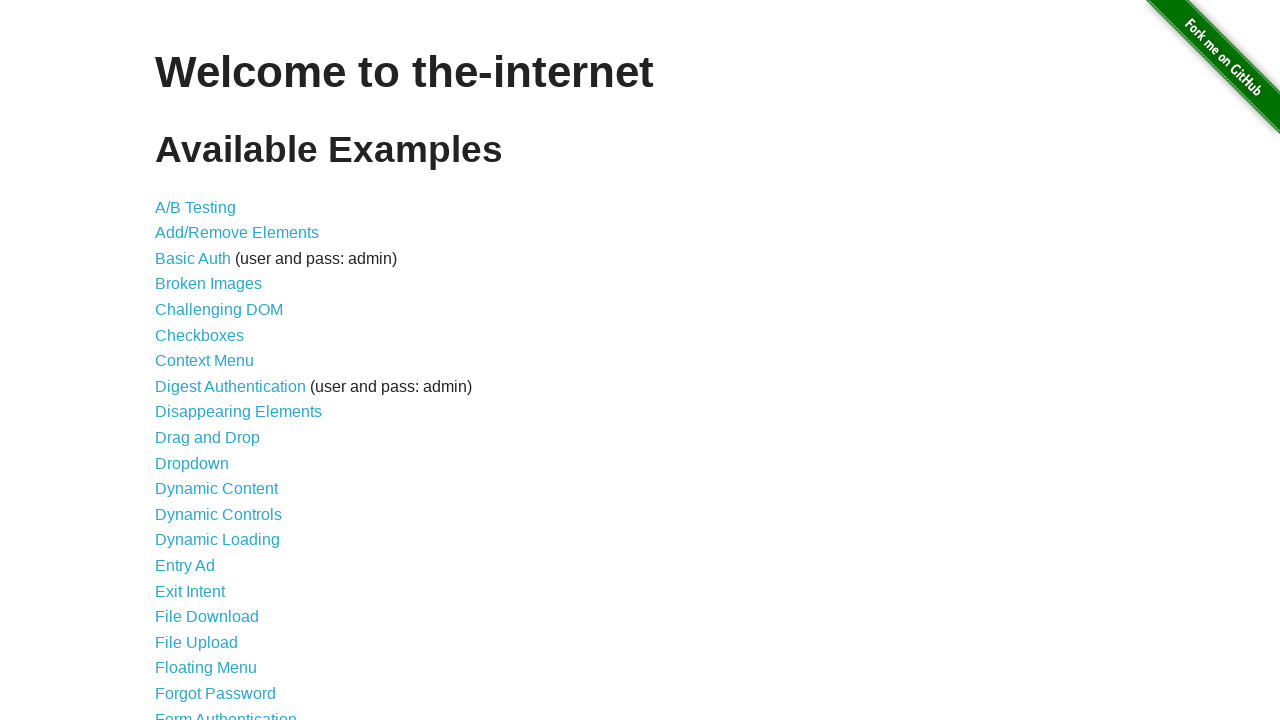

Added optimizelyOptOut cookie with value 'true' to the context
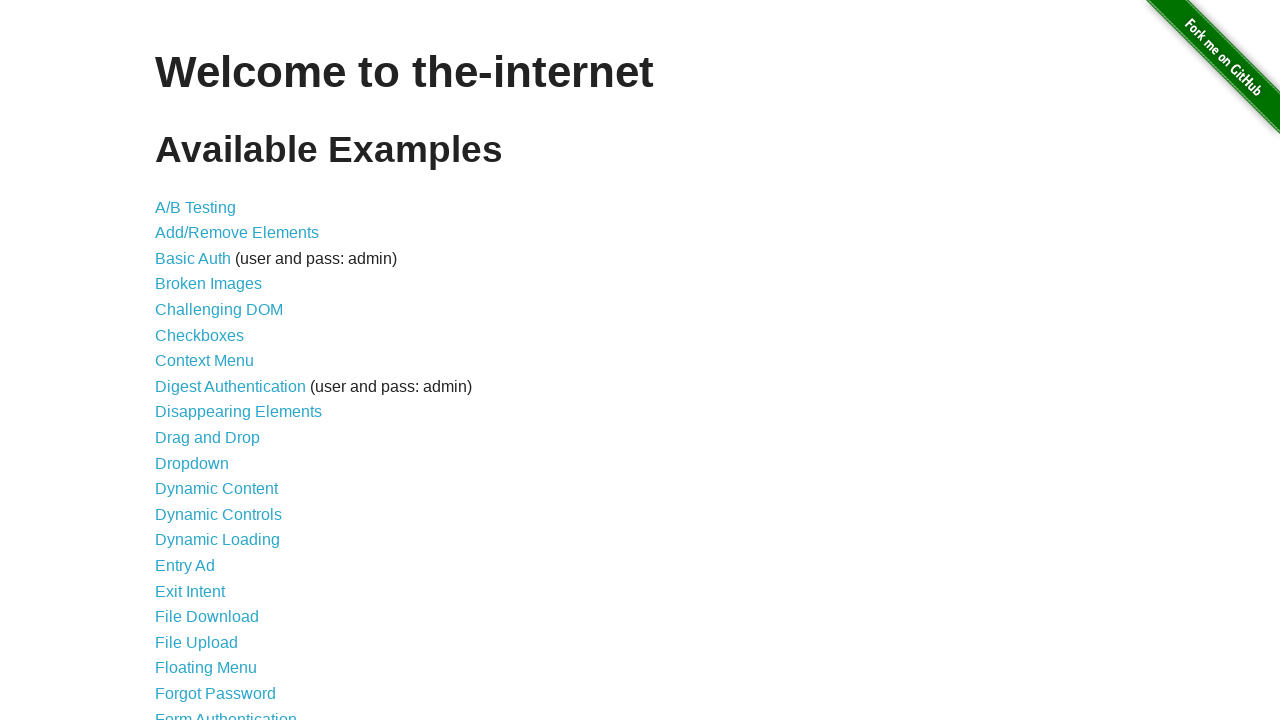

Navigated to A/B test page at /abtest
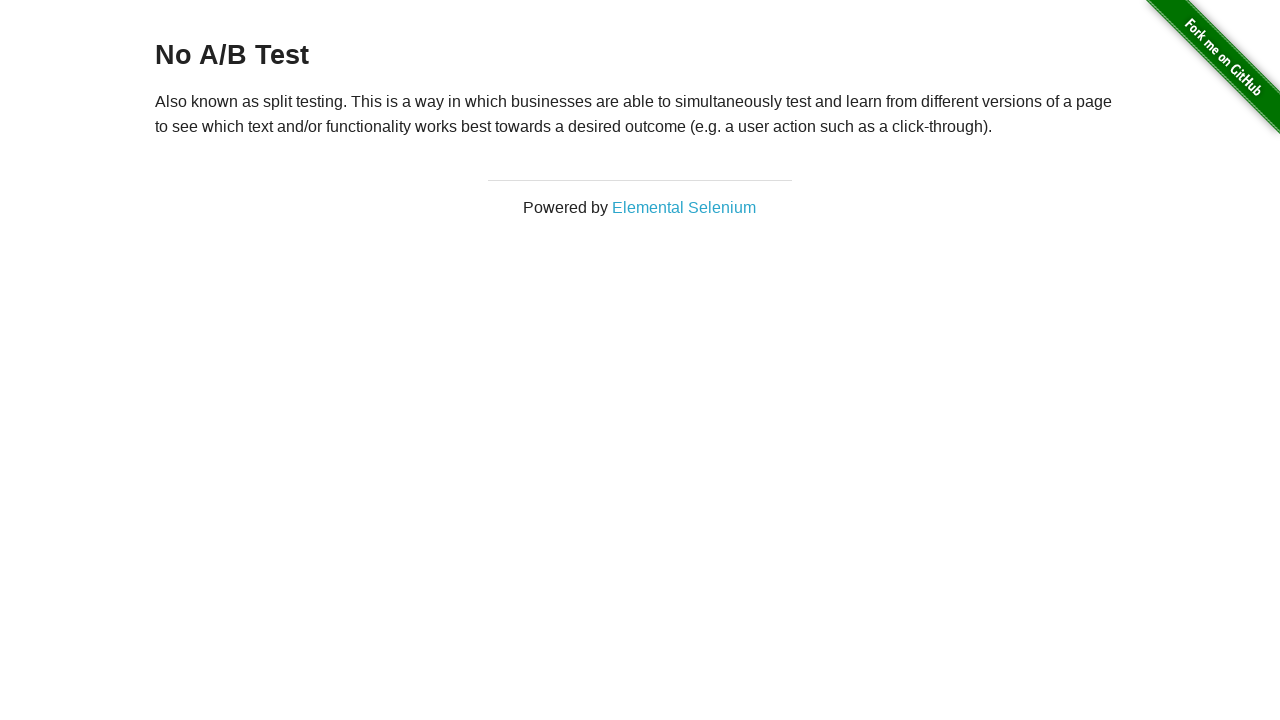

Retrieved heading text from h3 element
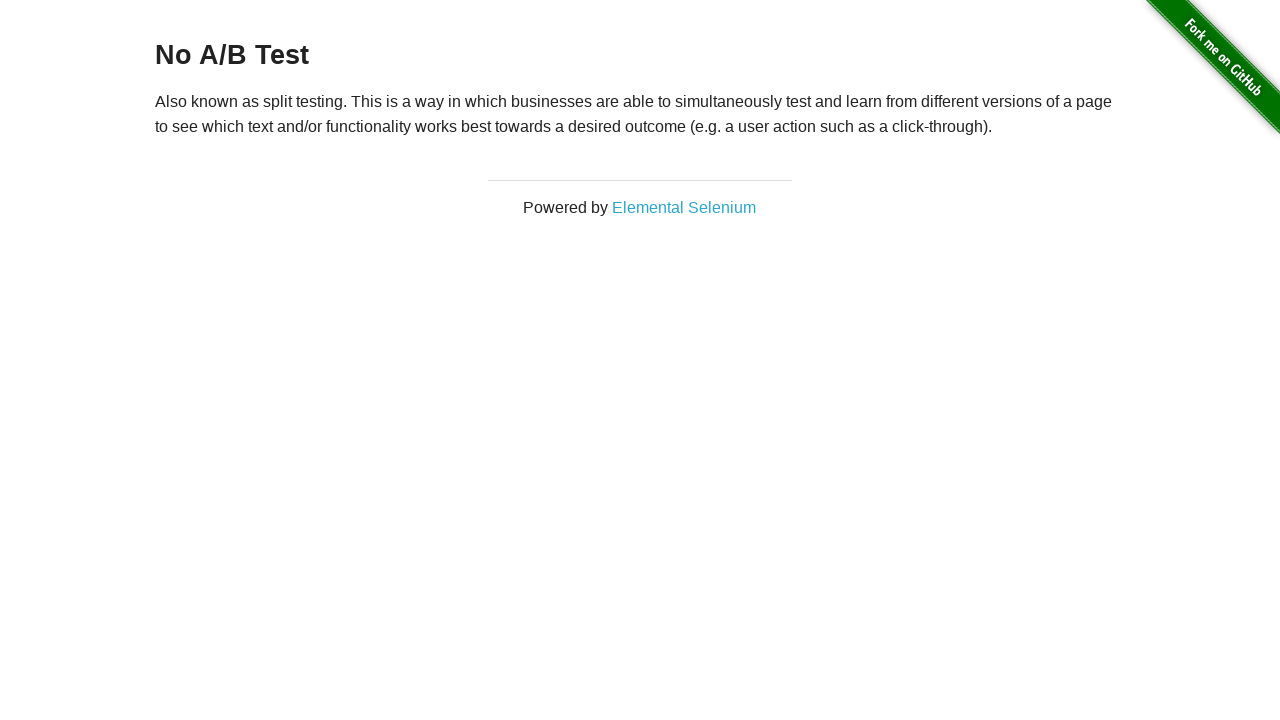

Verified that heading text is 'No A/B Test', confirming opt-out cookie is effective
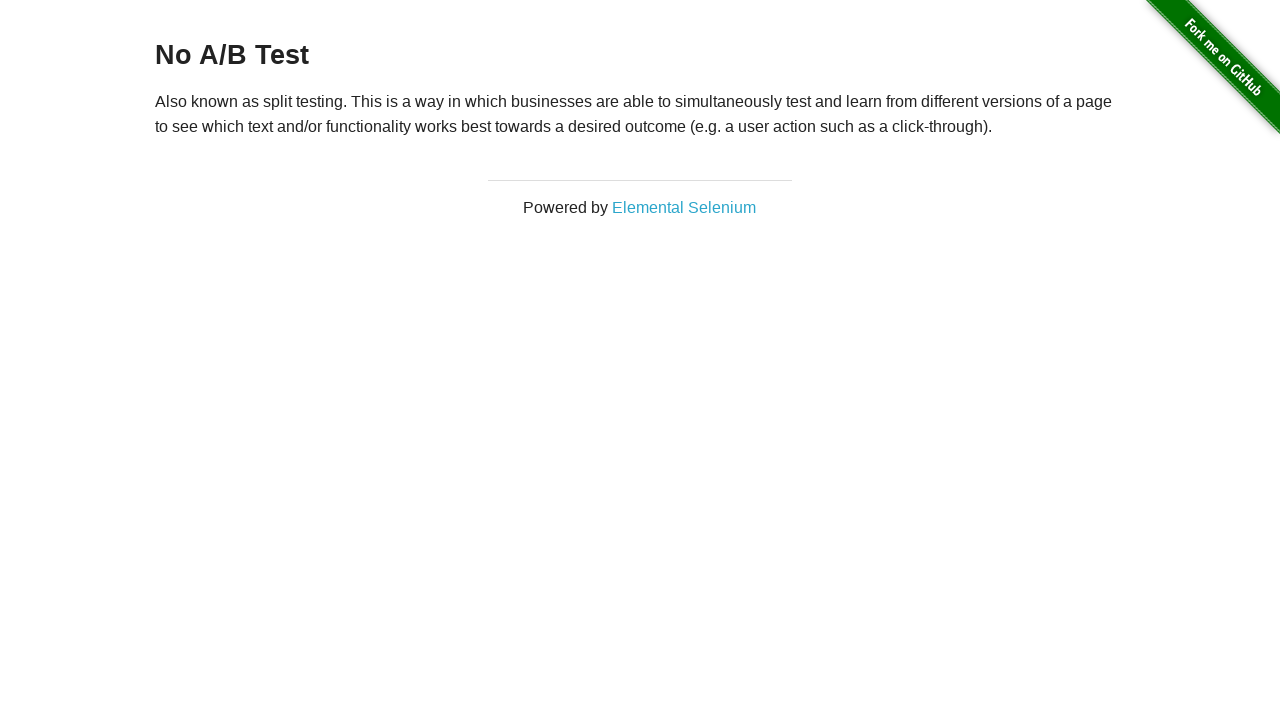

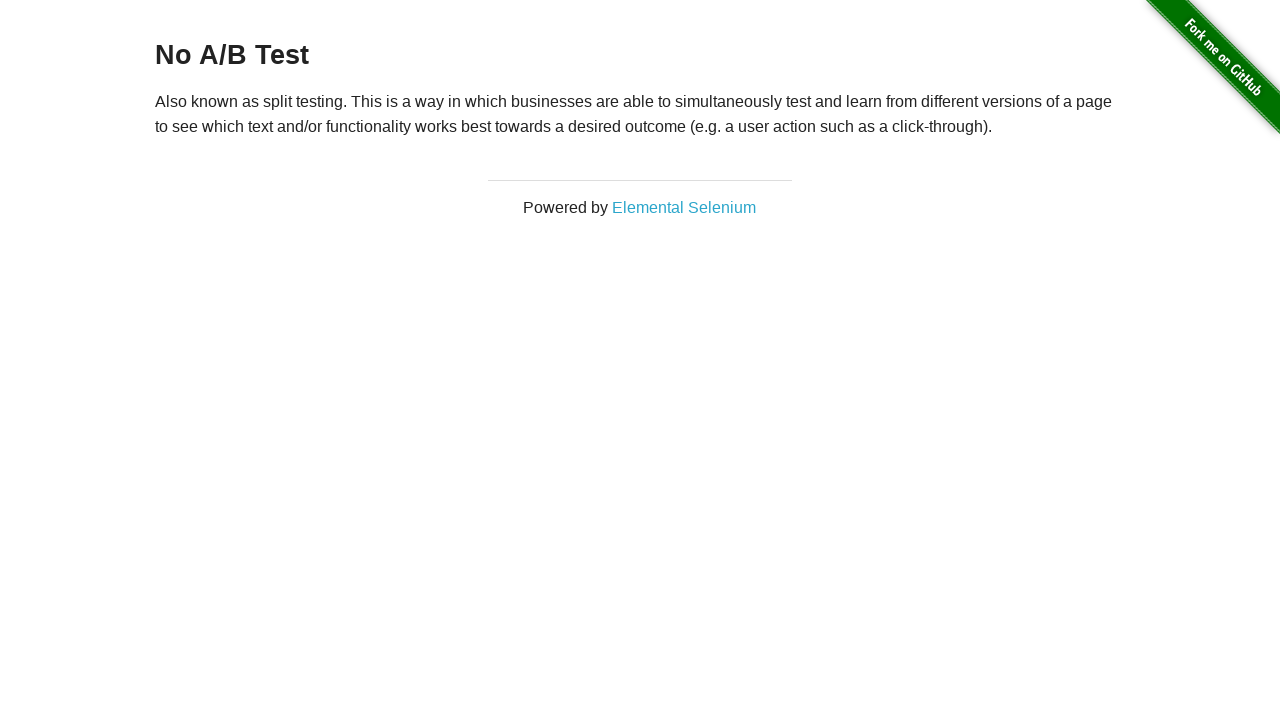